Tests standard click functionality on a dynamic button and verifies the confirmation message appears

Starting URL: https://demoqa.com/buttons

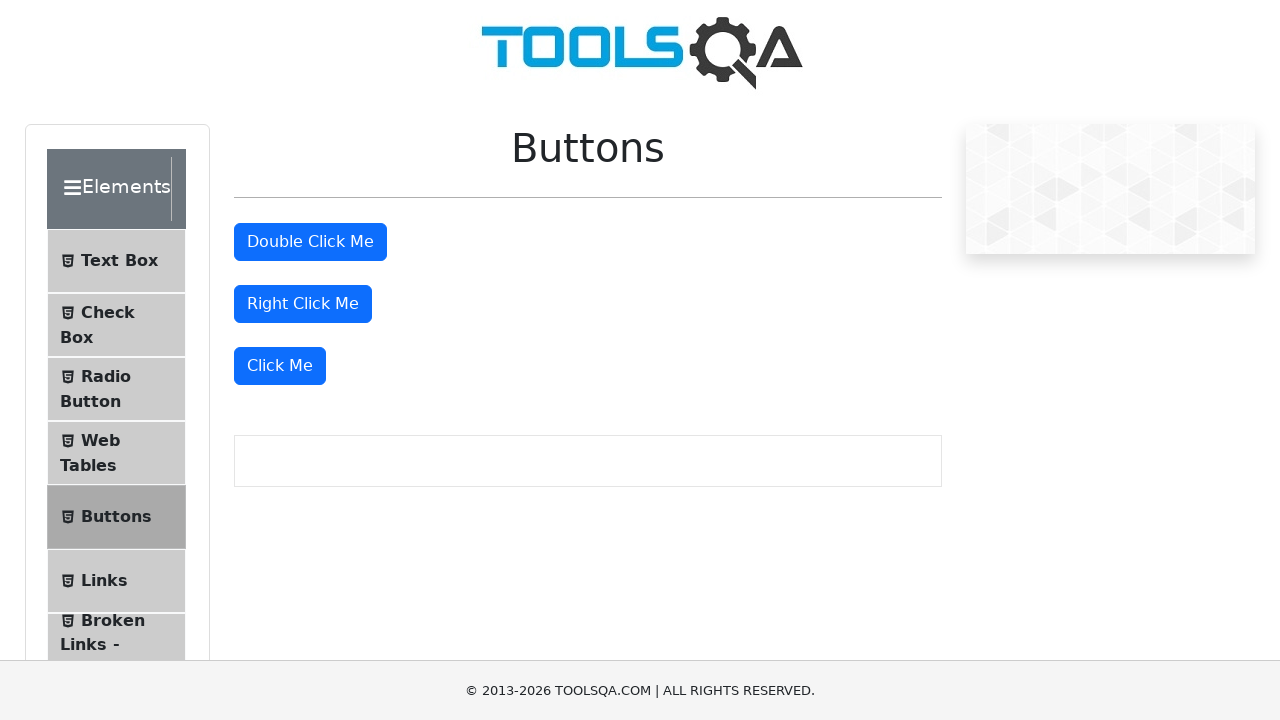

Clicked the 'Click Me' dynamic button at (280, 366) on xpath=//button[text()='Click Me']
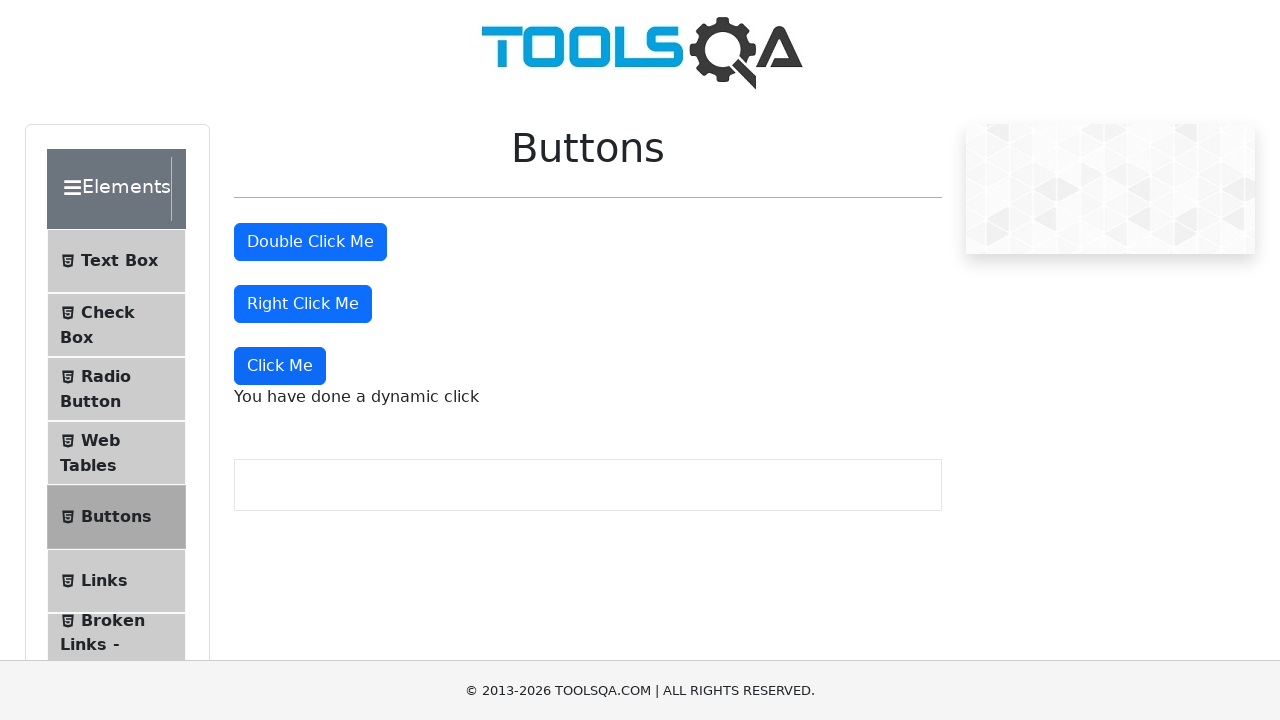

Located the dynamic click message element
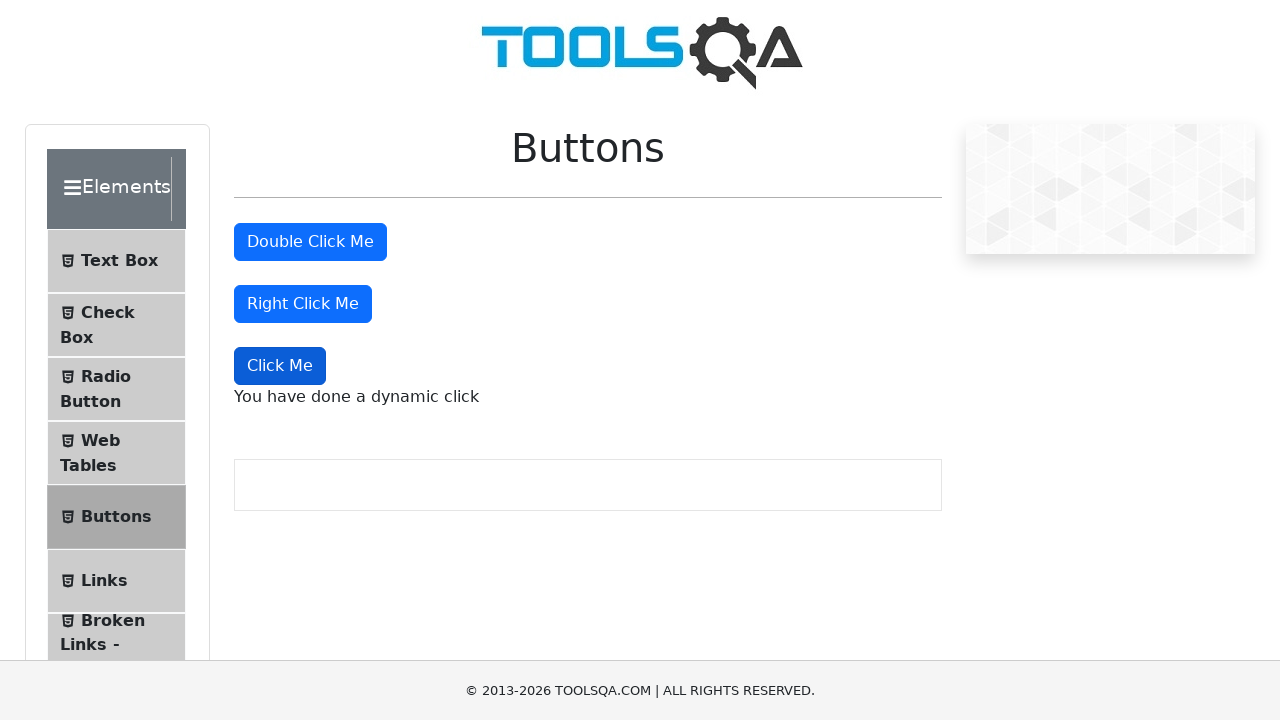

Scrolled dynamic click message into view
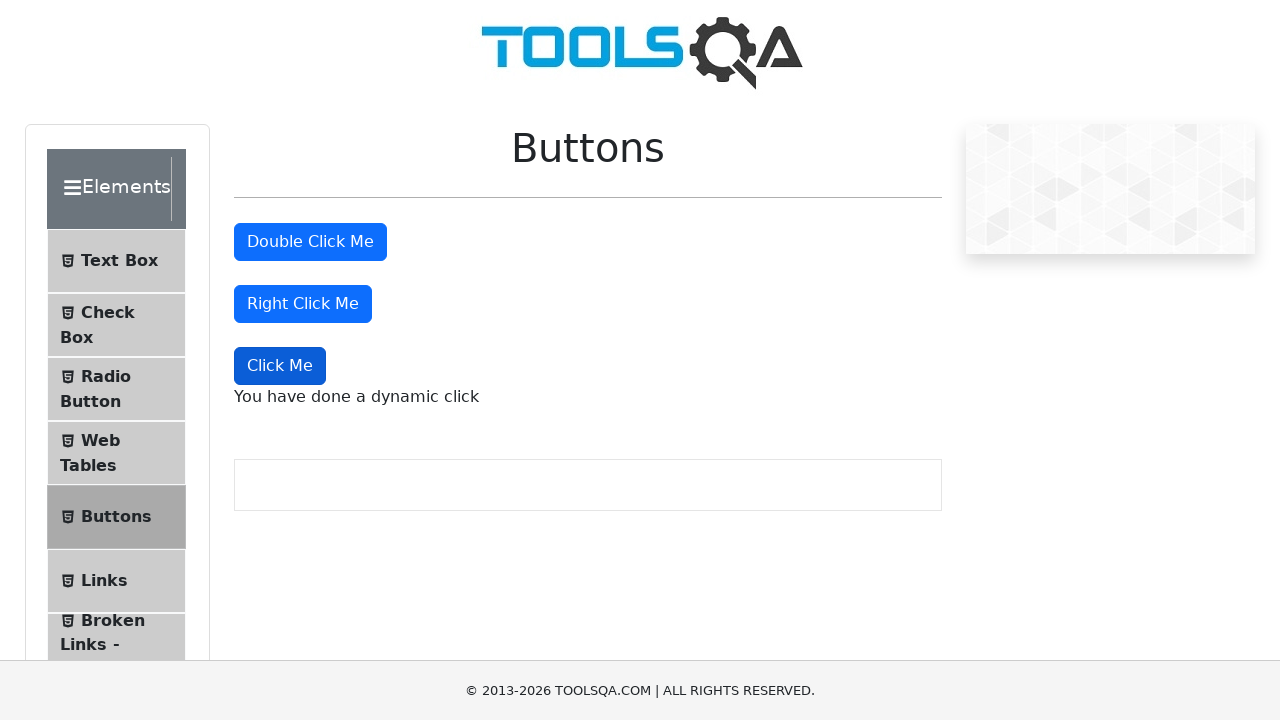

Verified confirmation message 'You have done a dynamic click' appeared
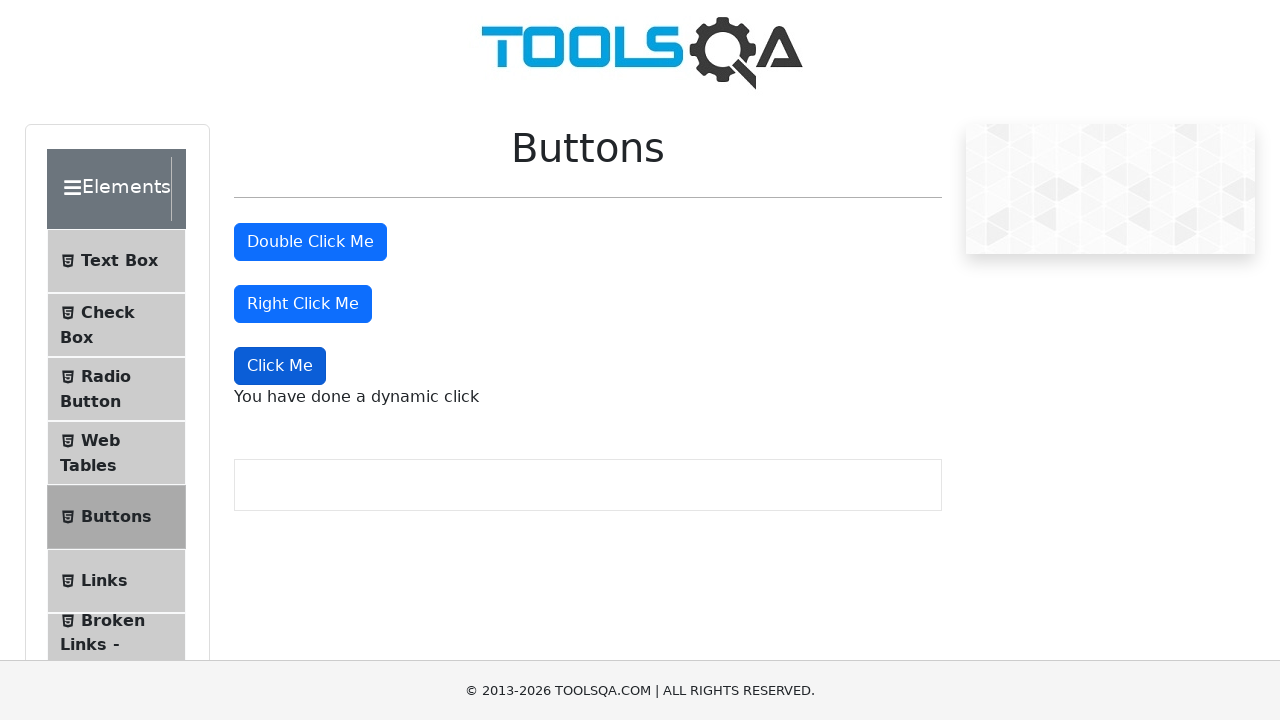

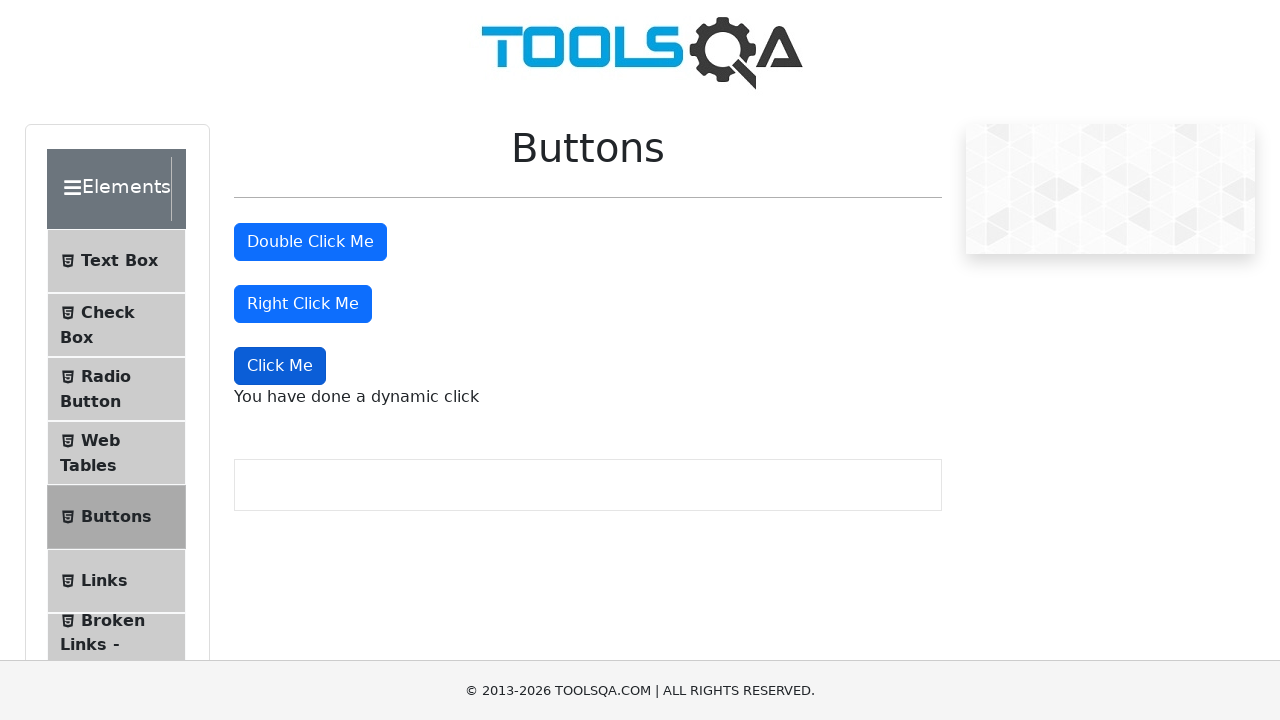